Tests dropdown selection by selecting the first option from the dropdown menu

Starting URL: https://rahulshettyacademy.com/AutomationPractice/

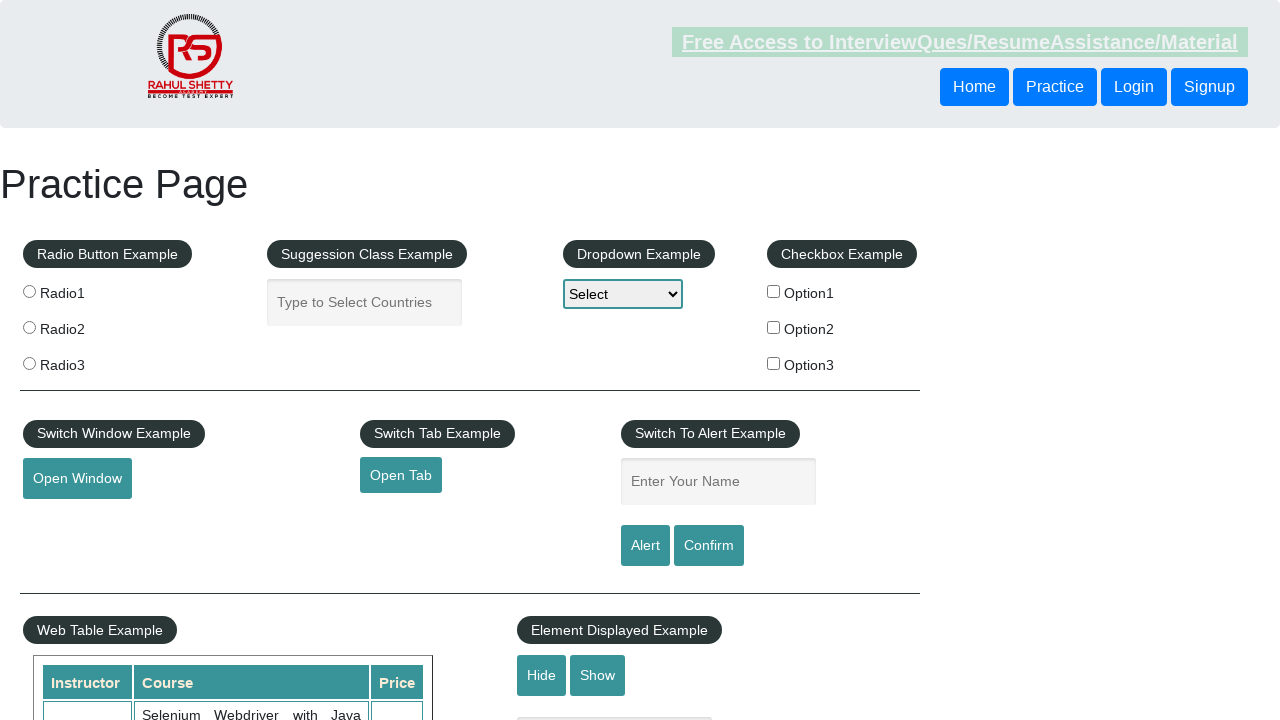

Selected first option from dropdown menu on #dropdown-class-example
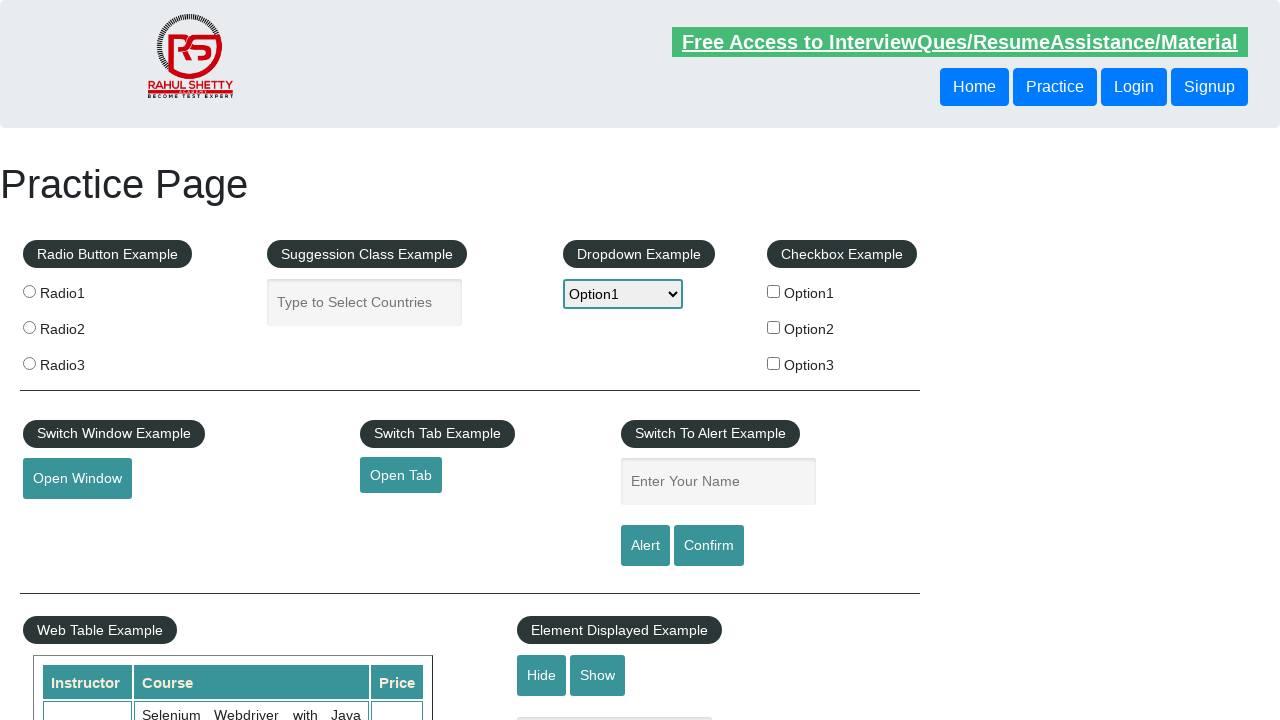

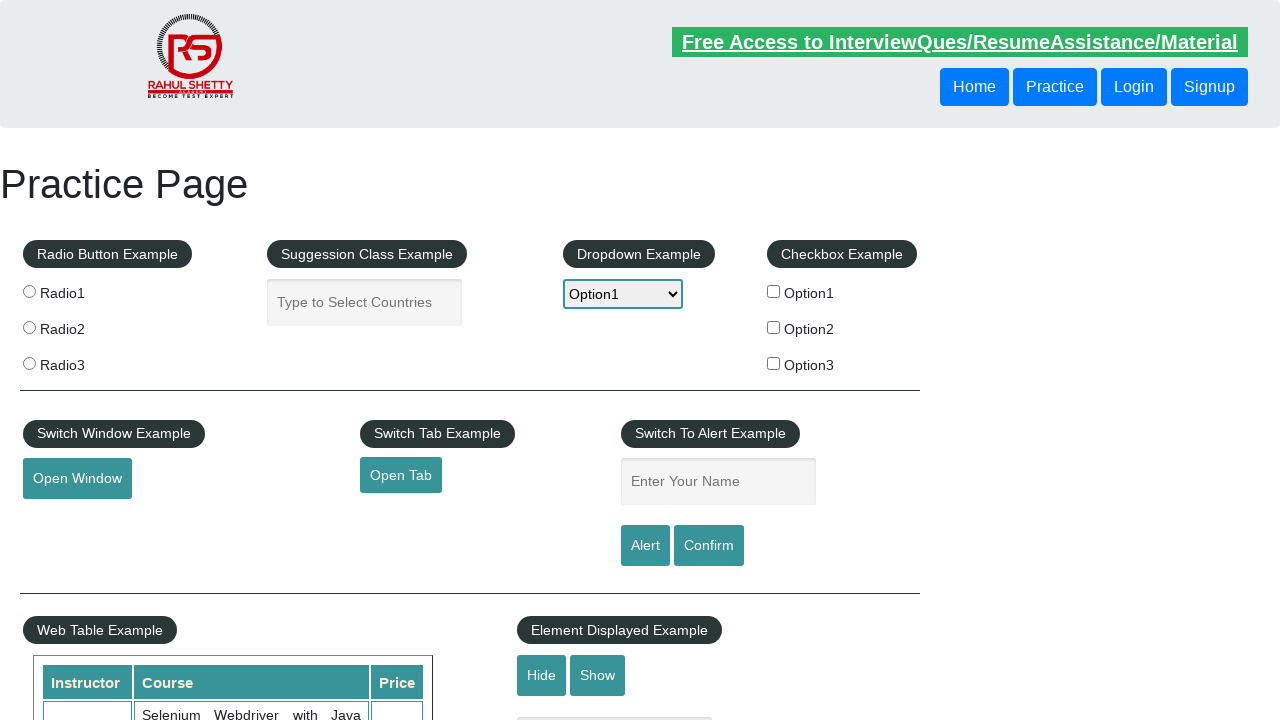